Tests interaction with a book table on a practice automation site by verifying the table structure (rows and columns) and checking that specific table cells can be located and read.

Starting URL: https://testautomationpractice.blogspot.com/

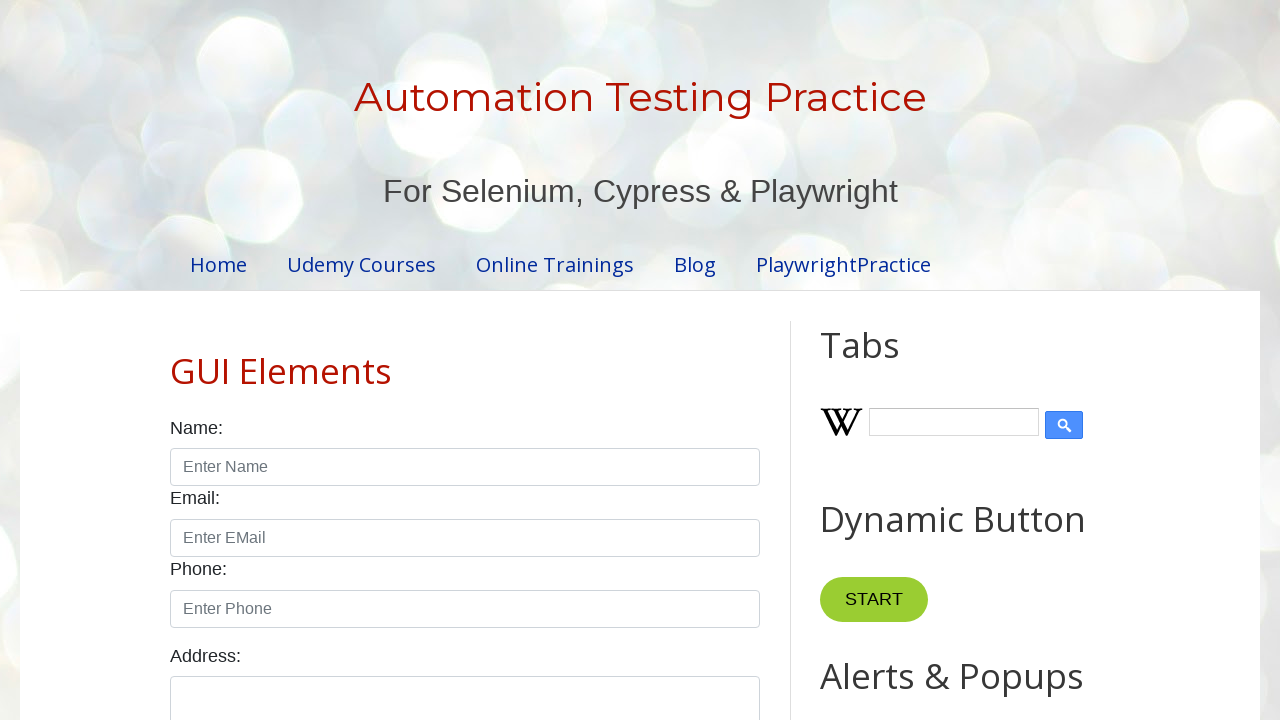

Set viewport size to 1920x1080
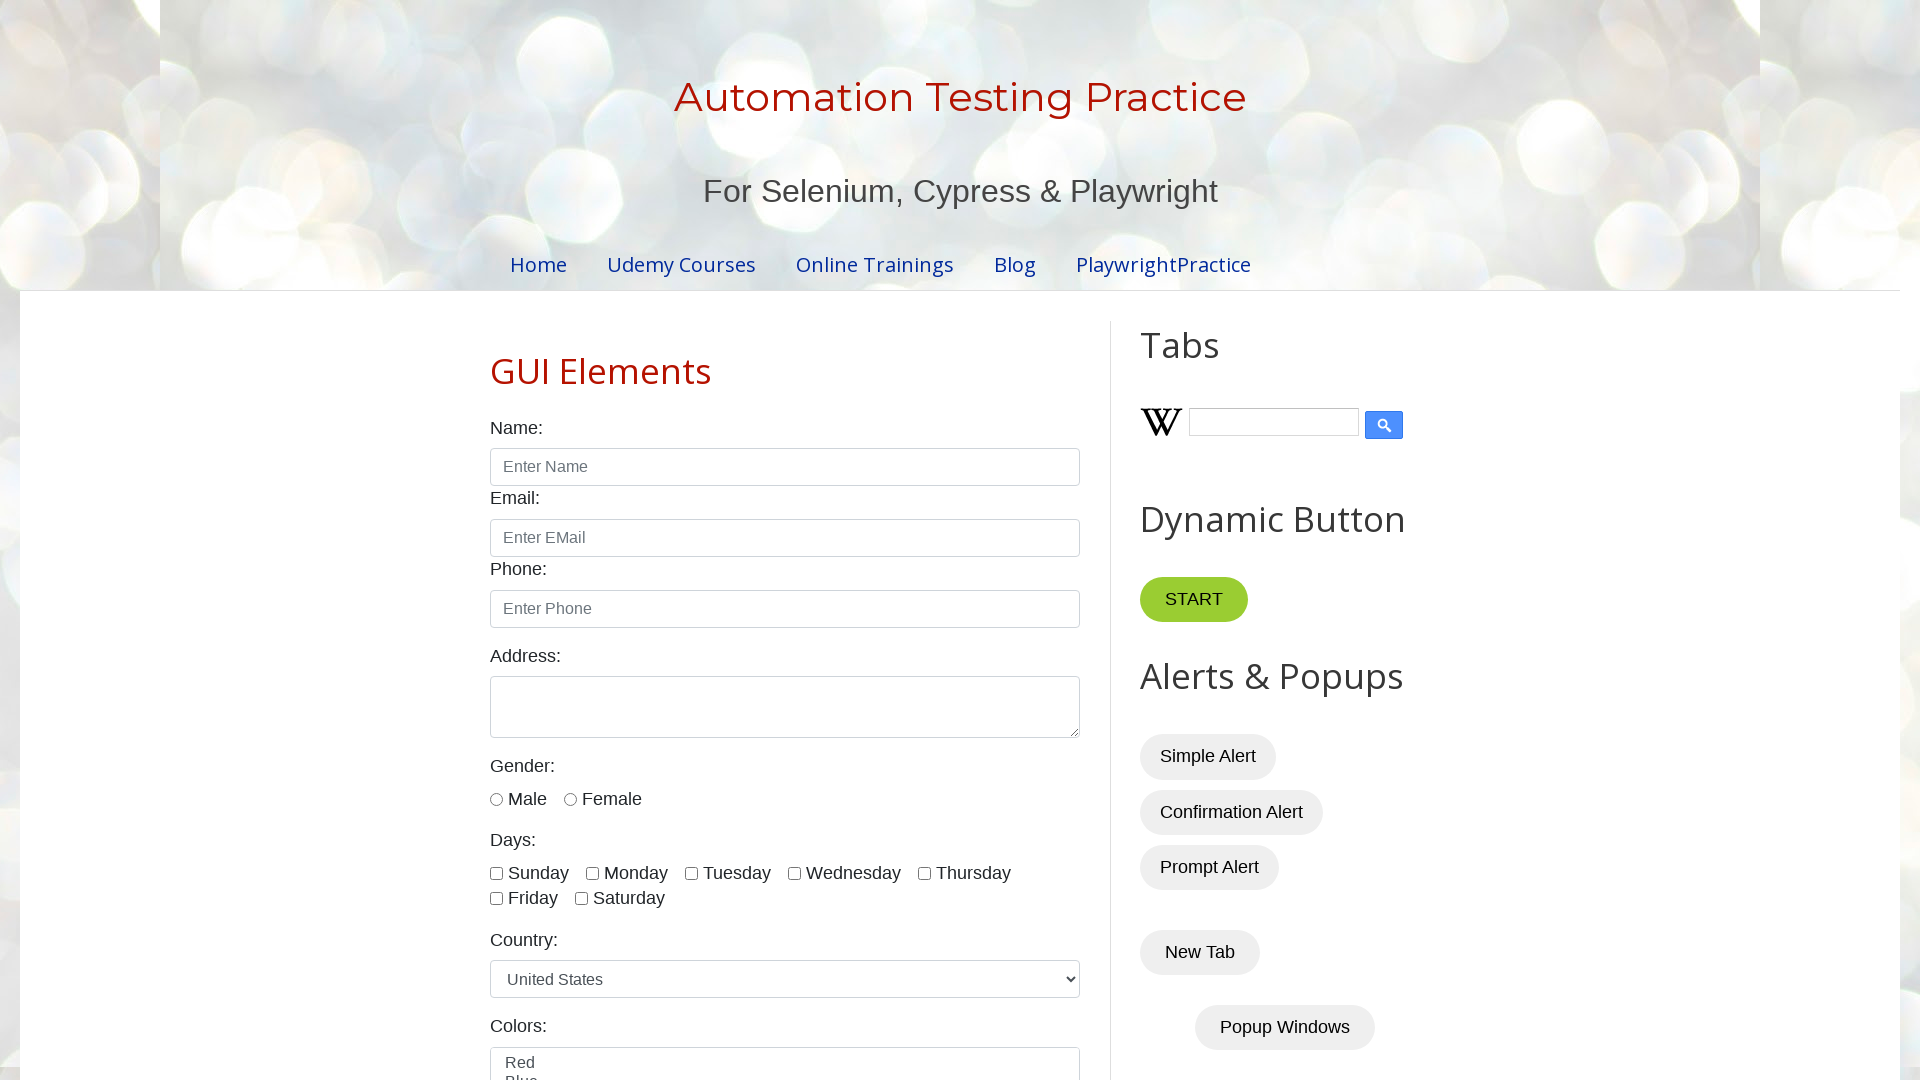

Waited for book table to be present
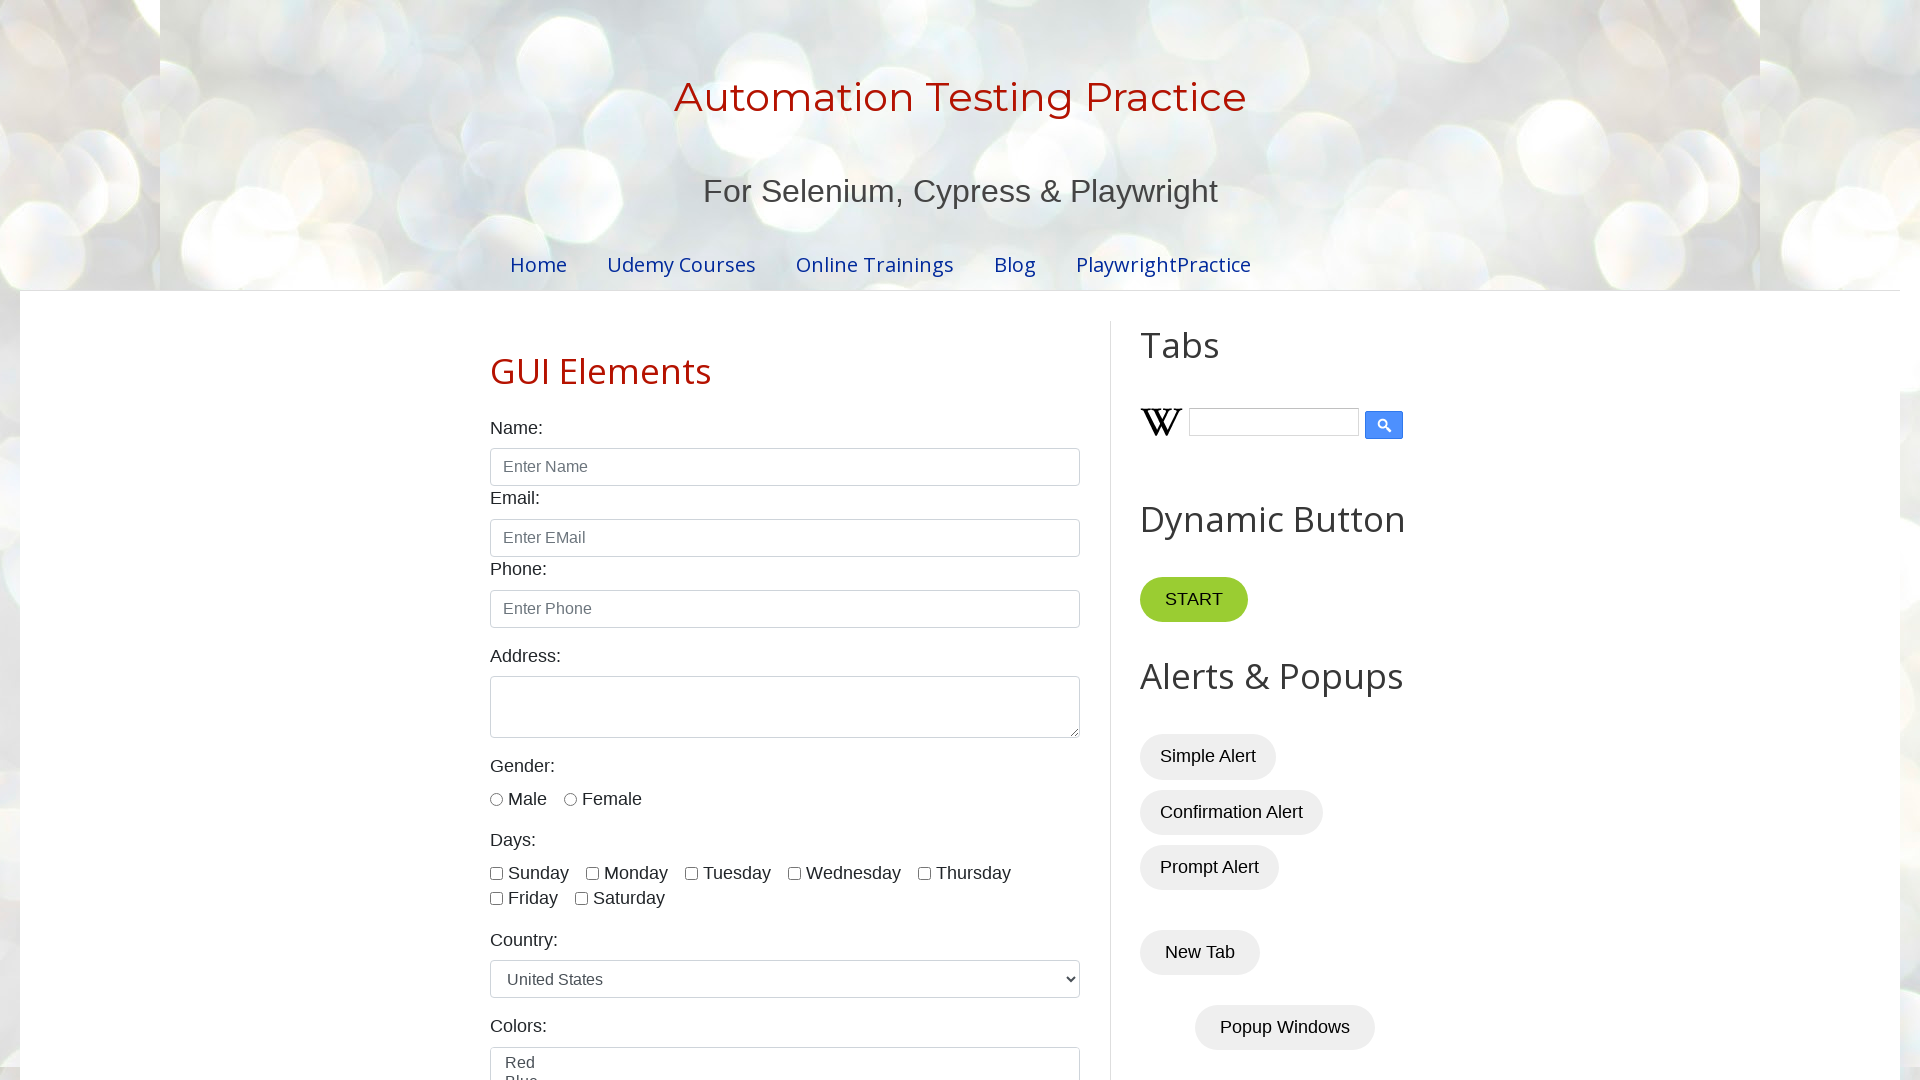

Verified table rows exist and waited for first row
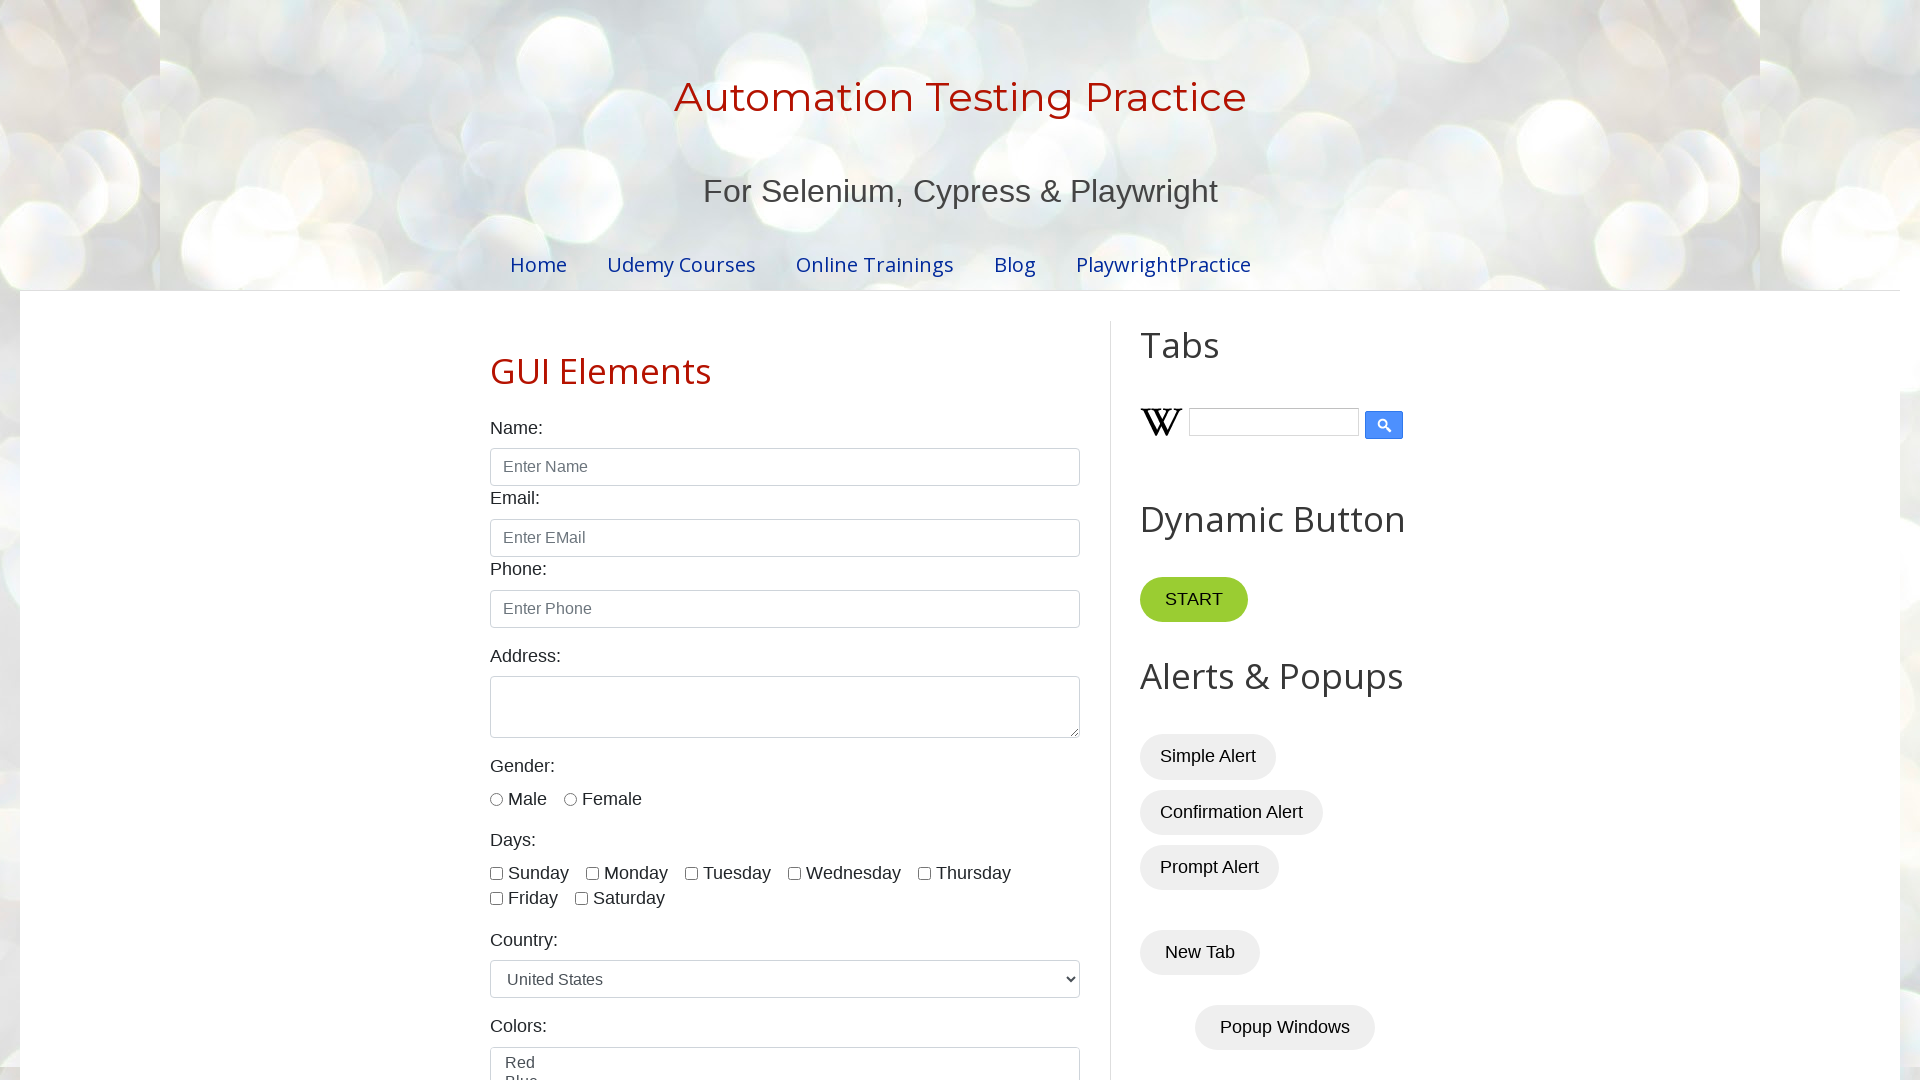

Verified table columns exist and waited for first header cell
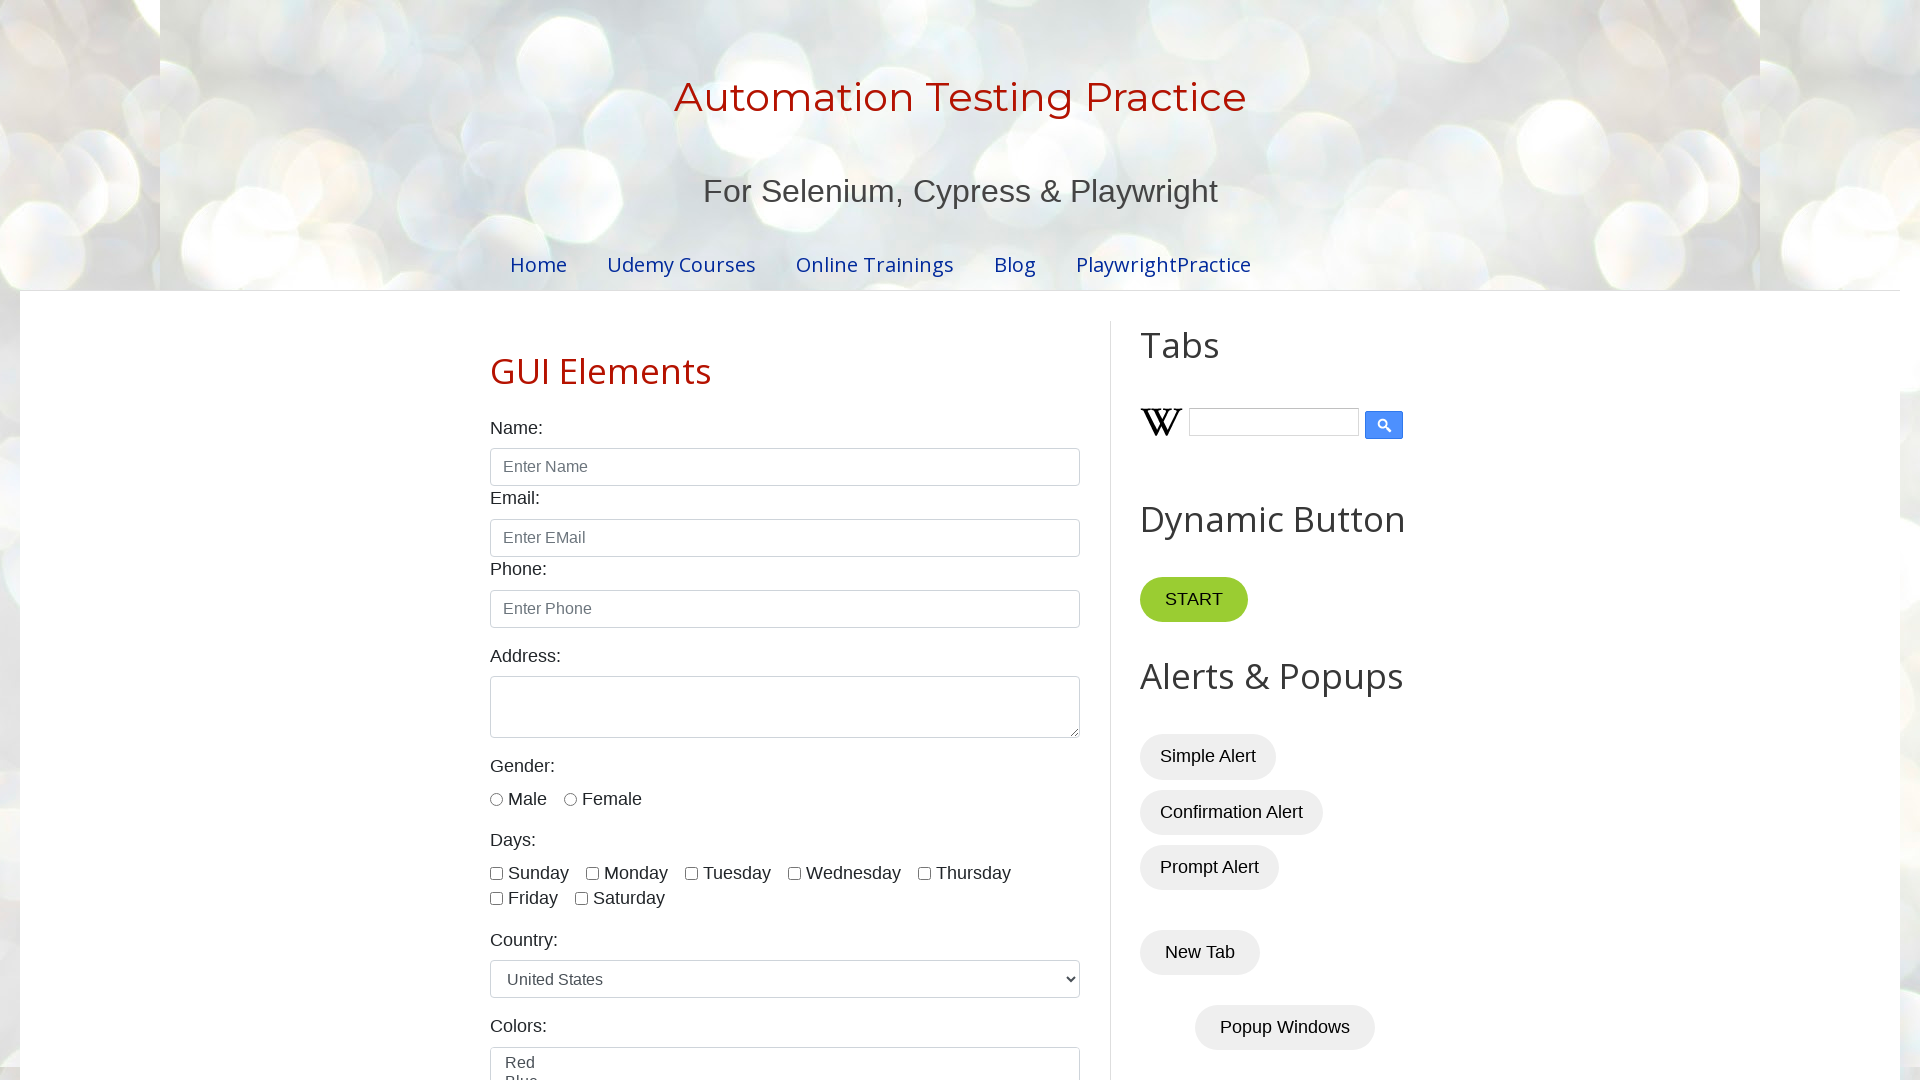

Located and waited for specific cell in row 5, column 1 (Master In Selenium)
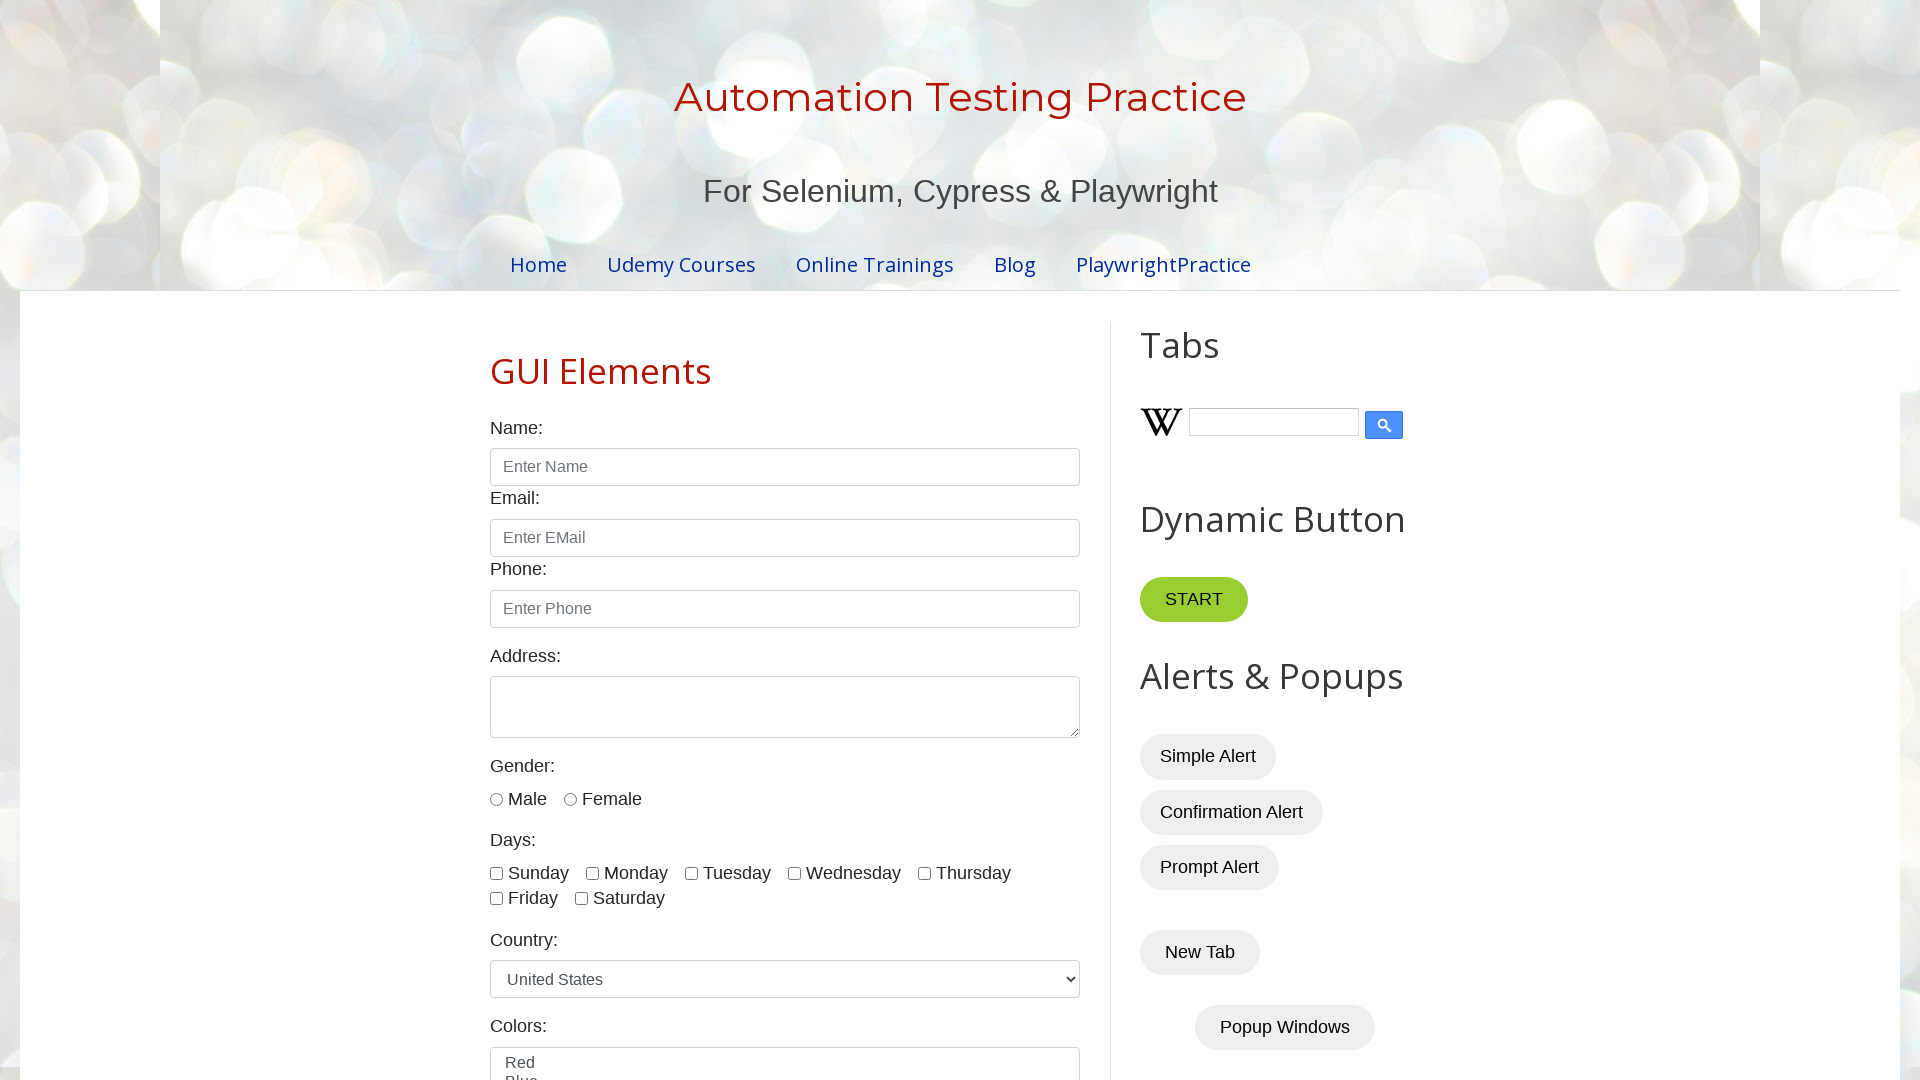

Located and waited for author cell in row 2, column 2
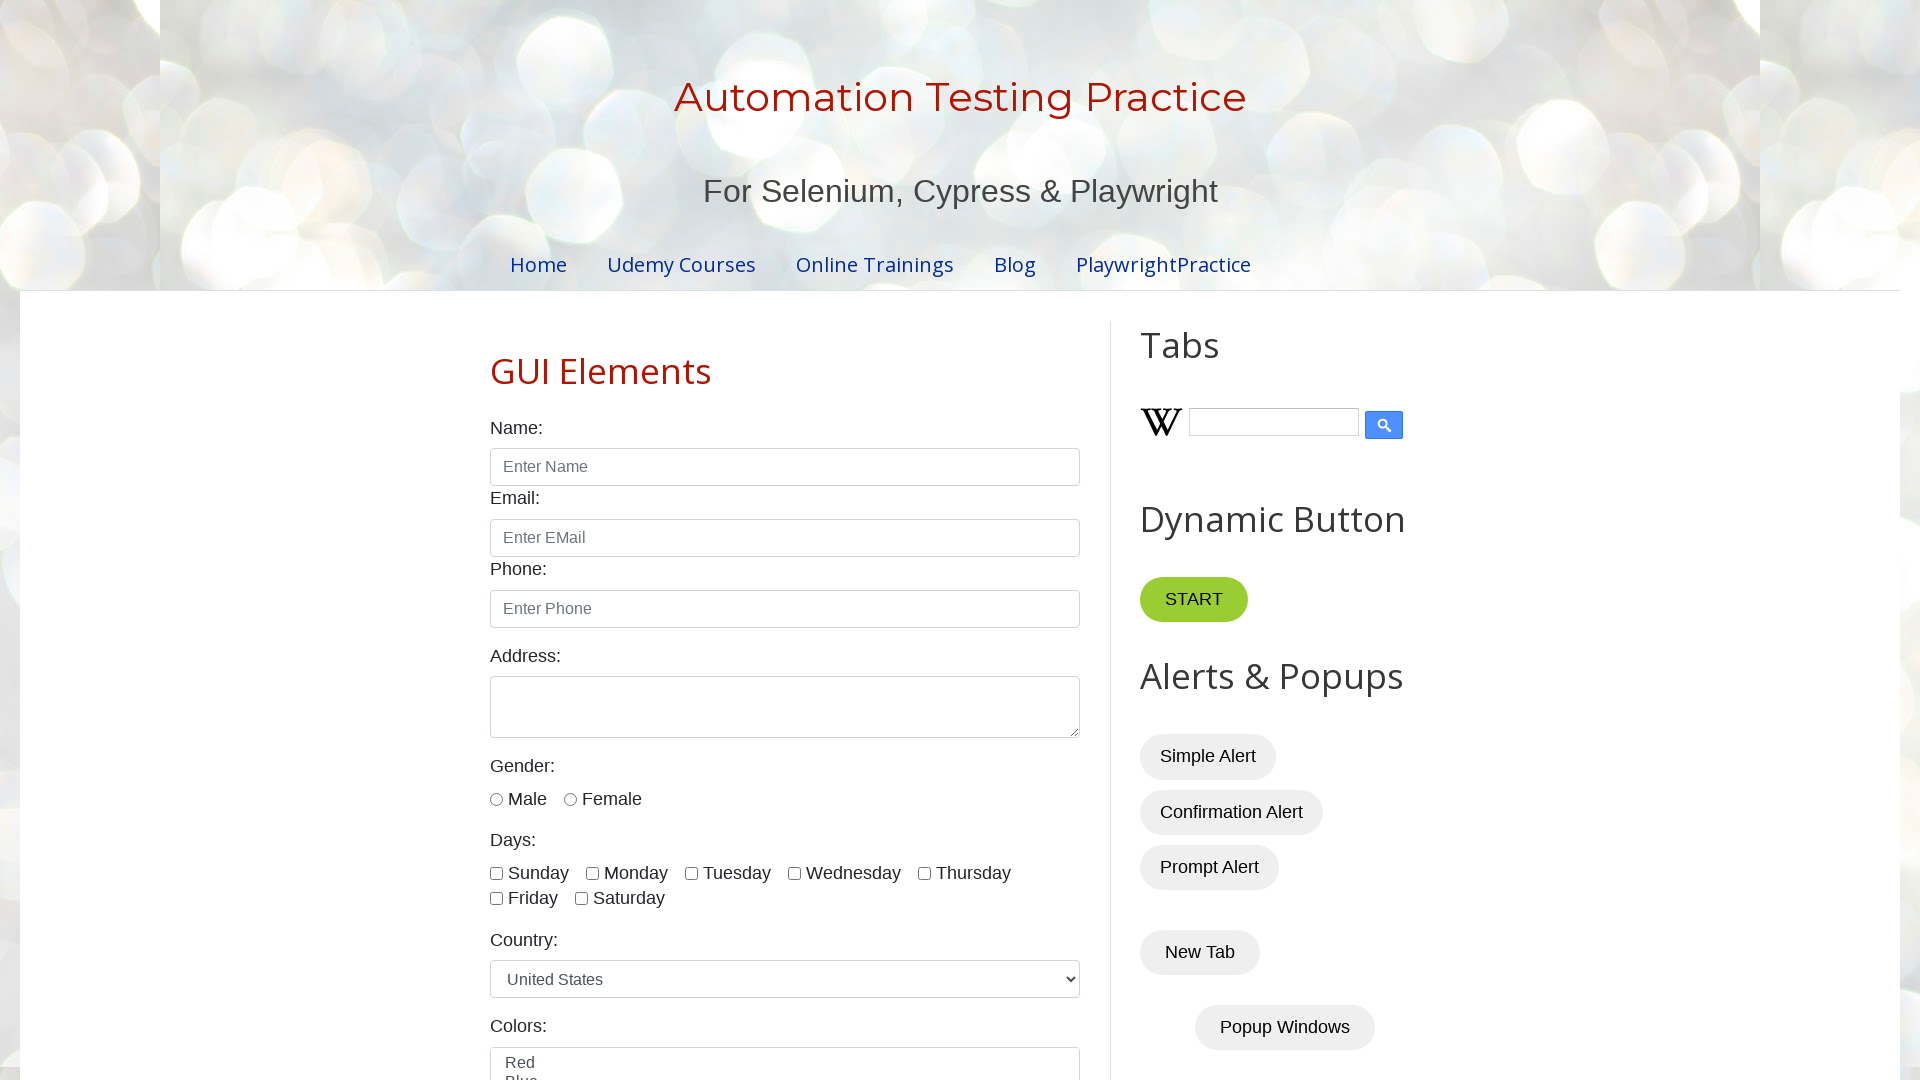

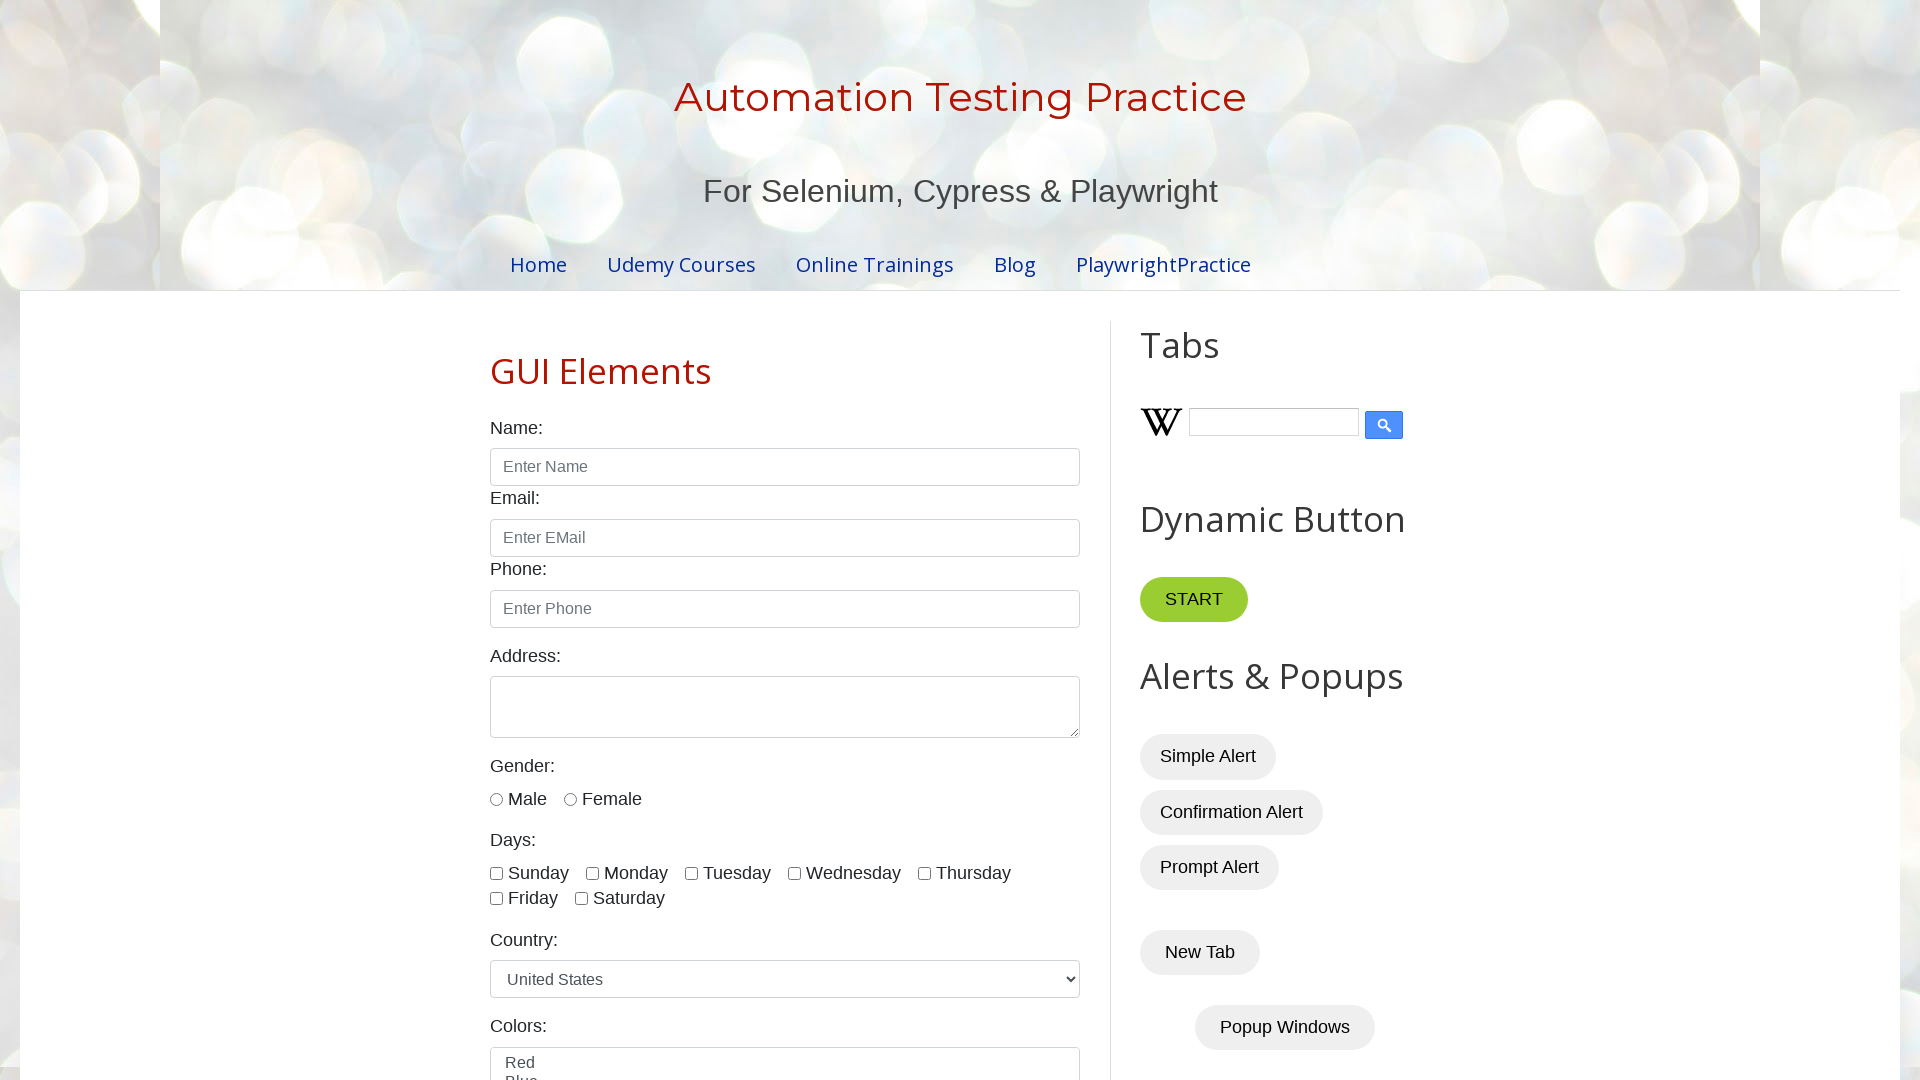